Navigates to QA Practice input page and retrieves text from an h1 header element

Starting URL: https://www.qa-practice.com/elements/input/simple

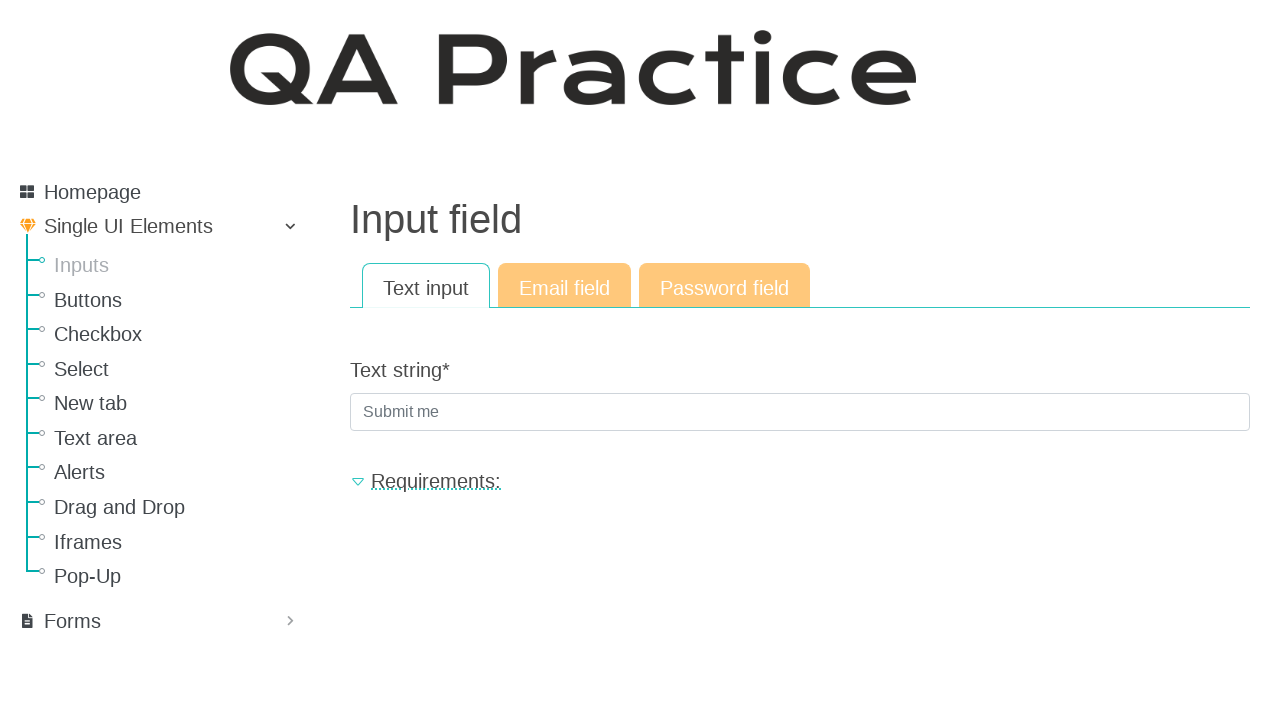

Navigated to QA Practice input page
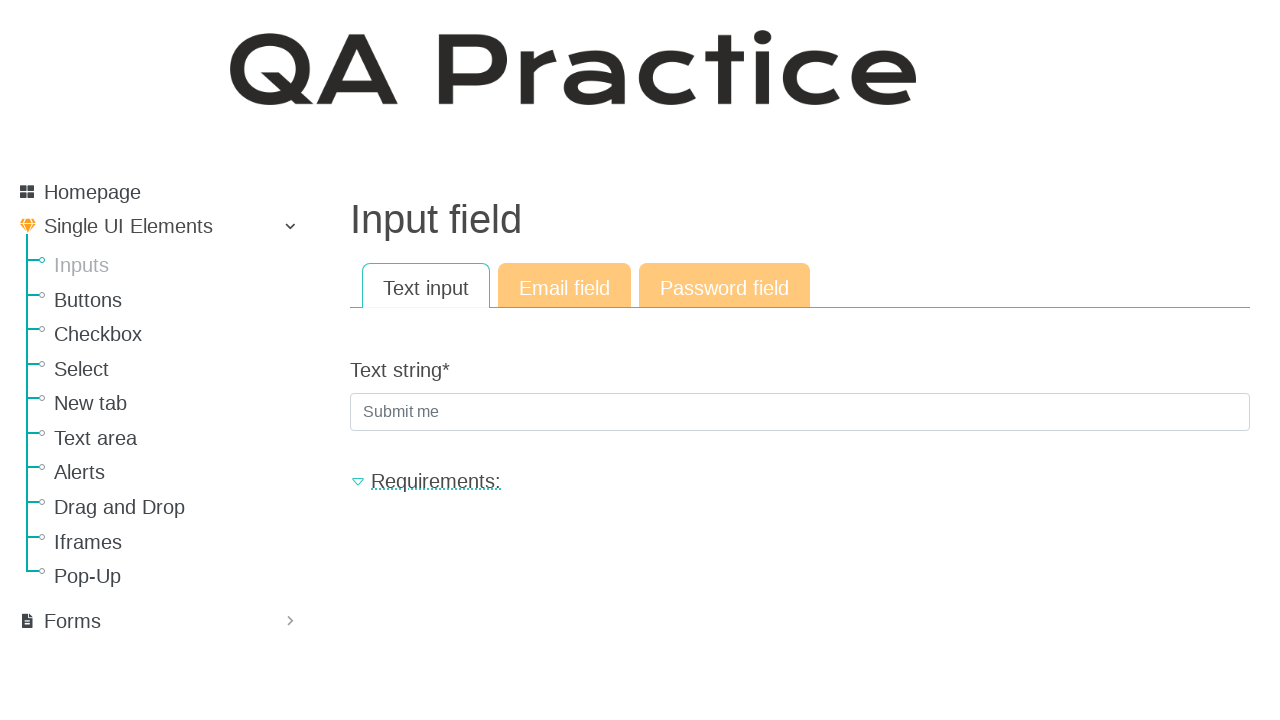

Located h1 header element
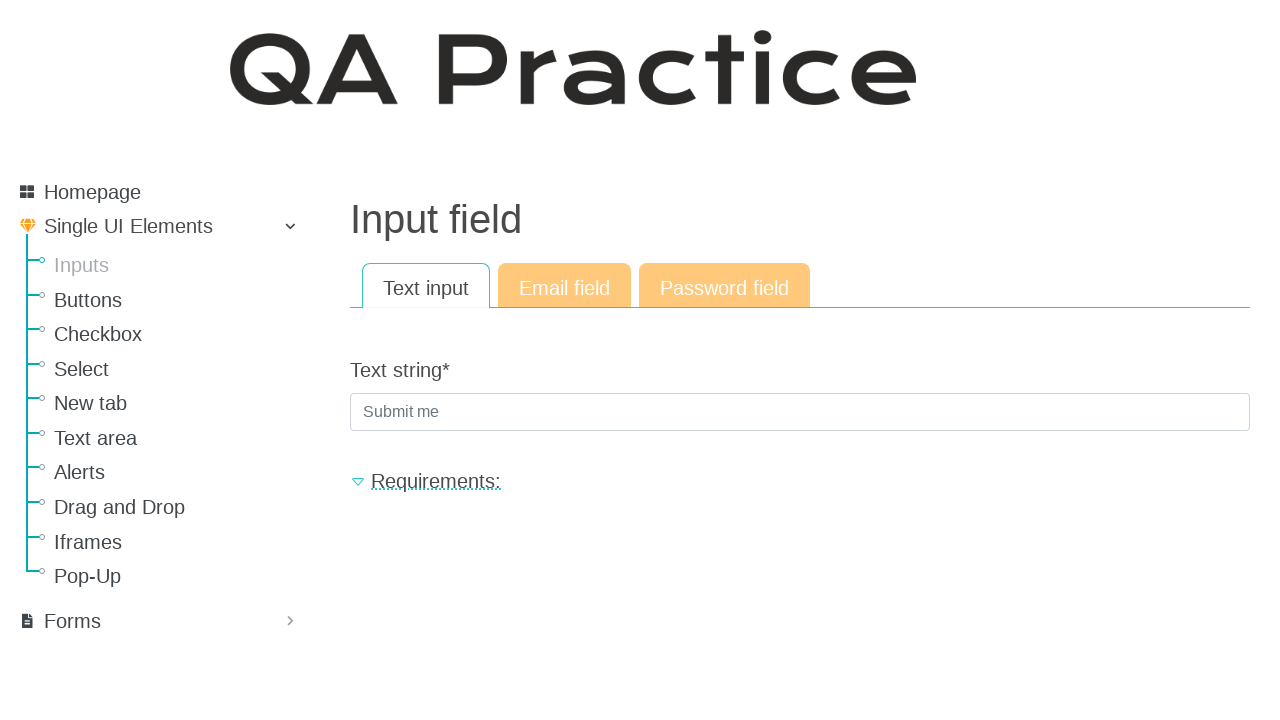

Retrieved text from h1 header: ' Input field '
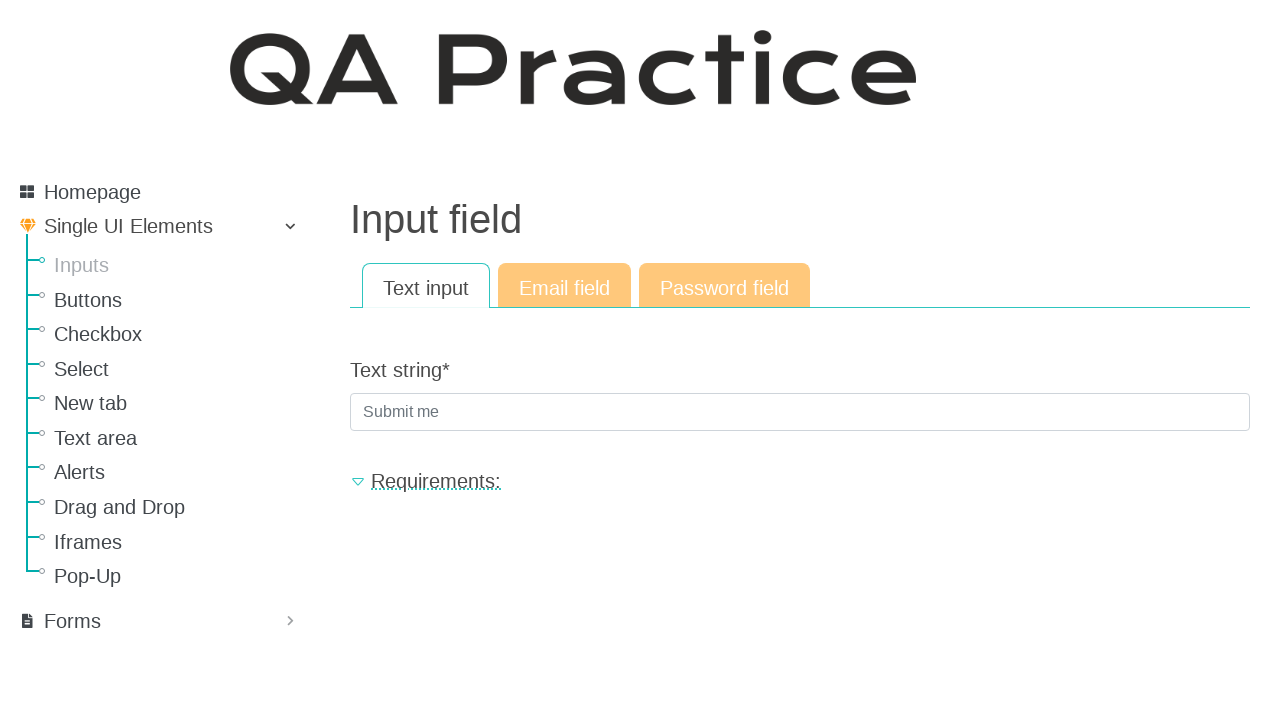

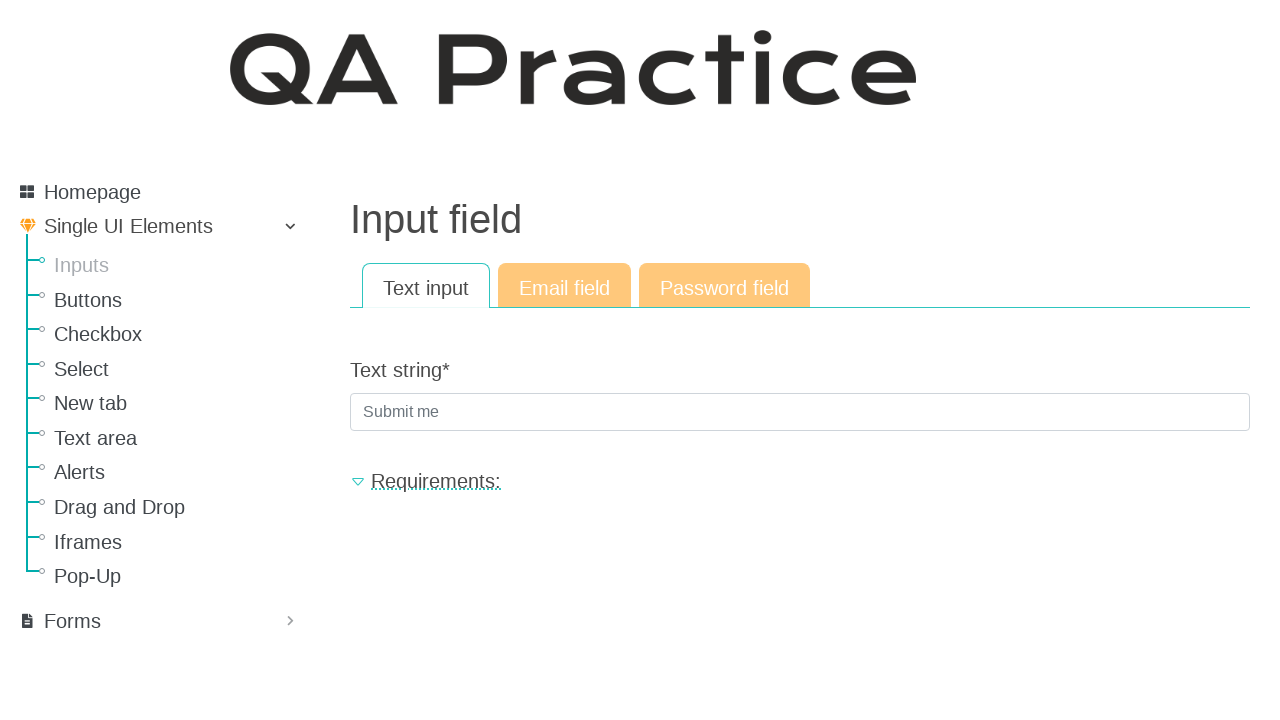